Tests that entering a number above 100 shows the "too big" error message

Starting URL: https://kristinek.github.io/site/tasks/enter_a_number

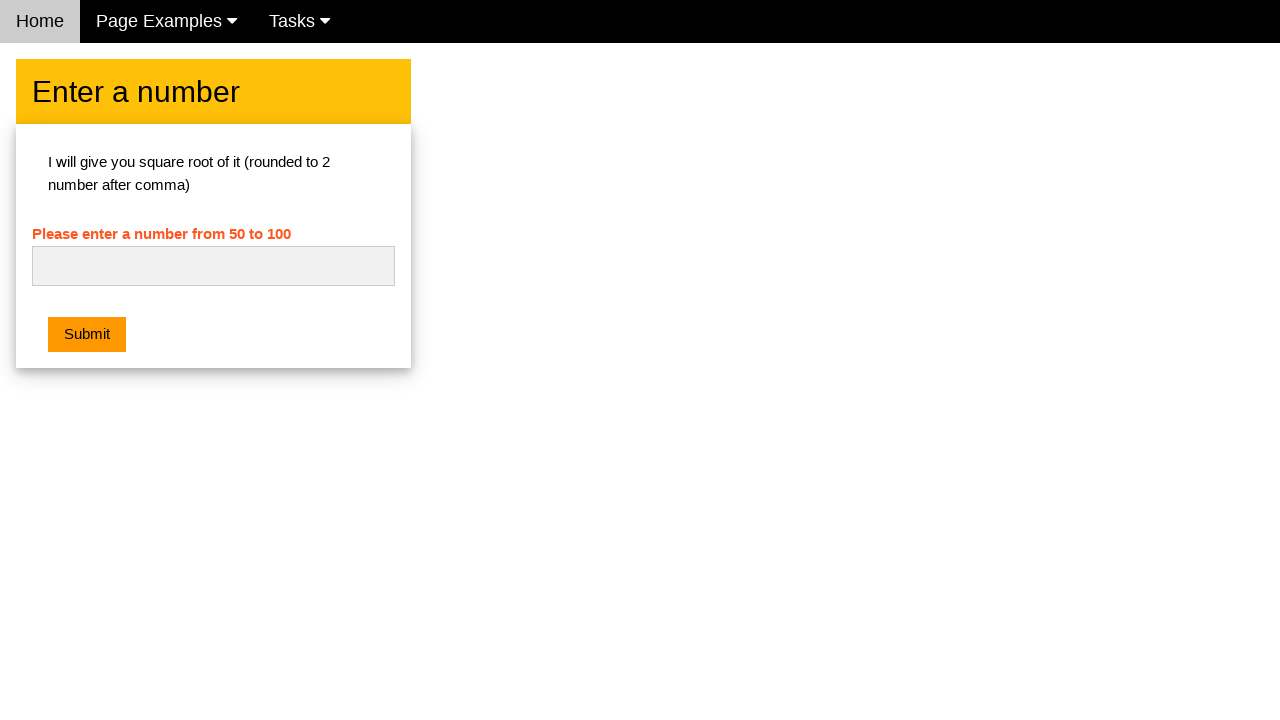

Navigated to enter a number task page
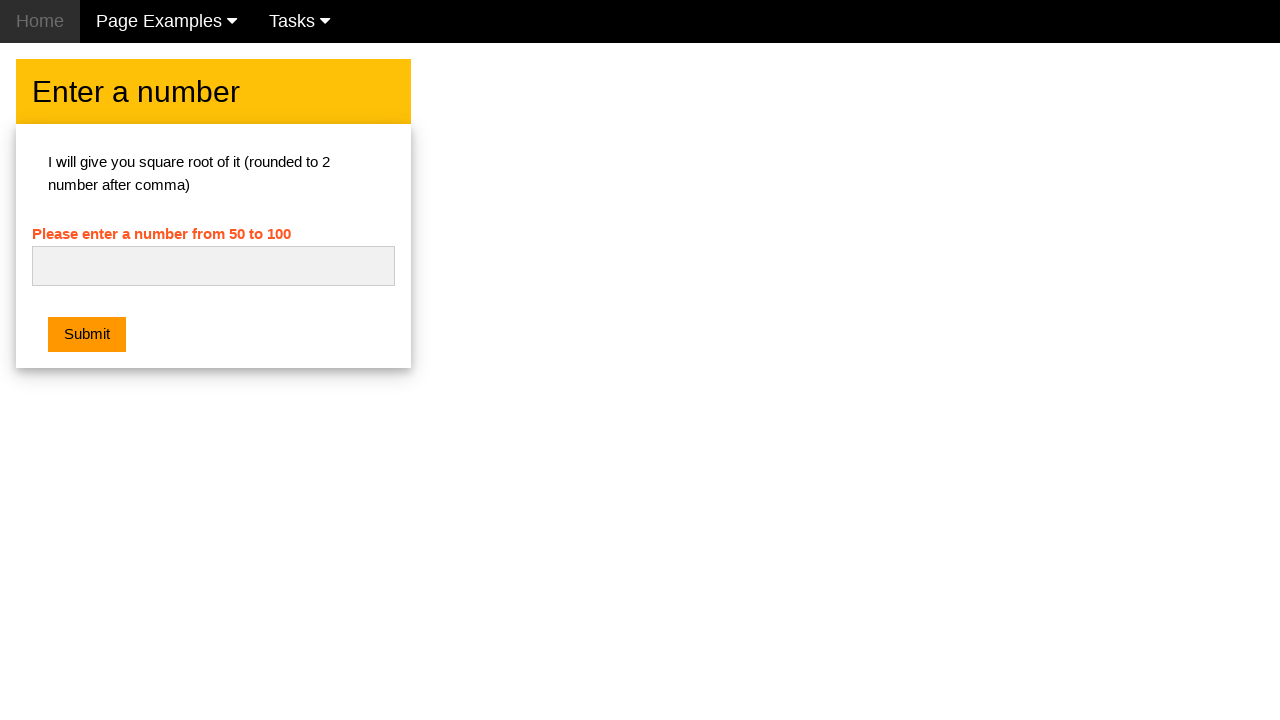

Filled number input field with 140 on #numb
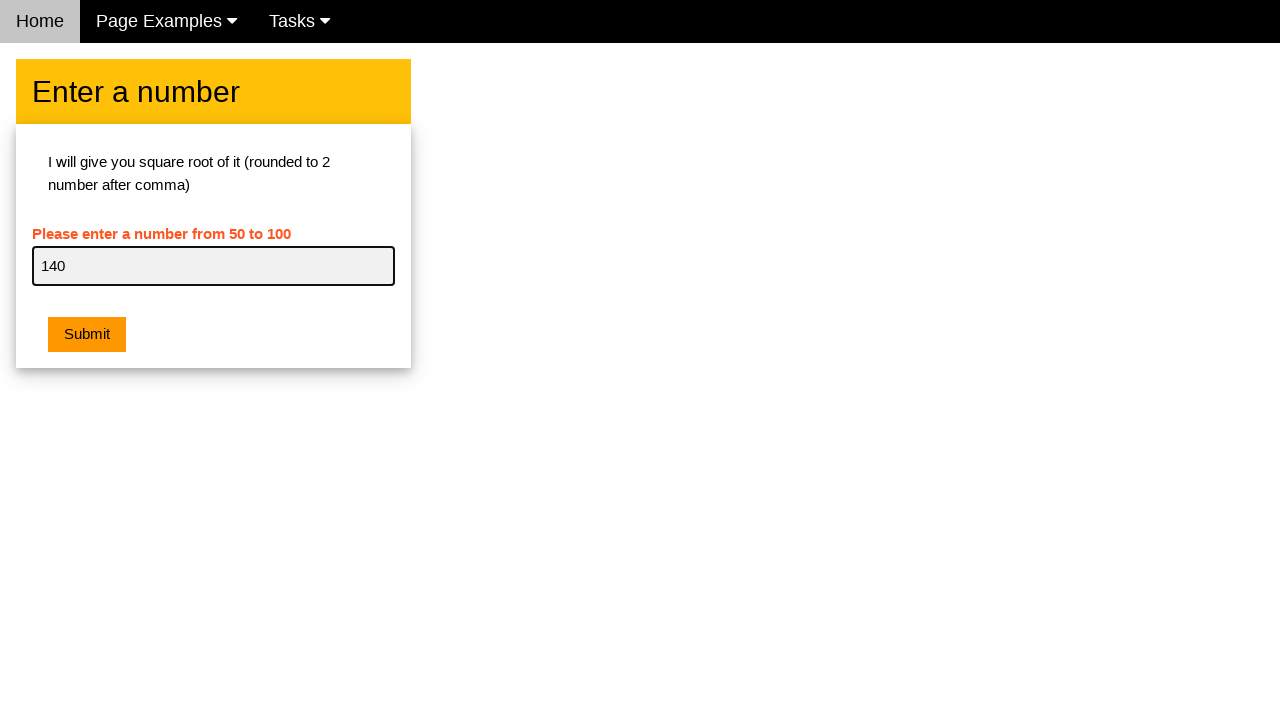

Clicked submit button at (87, 335) on .w3-orange
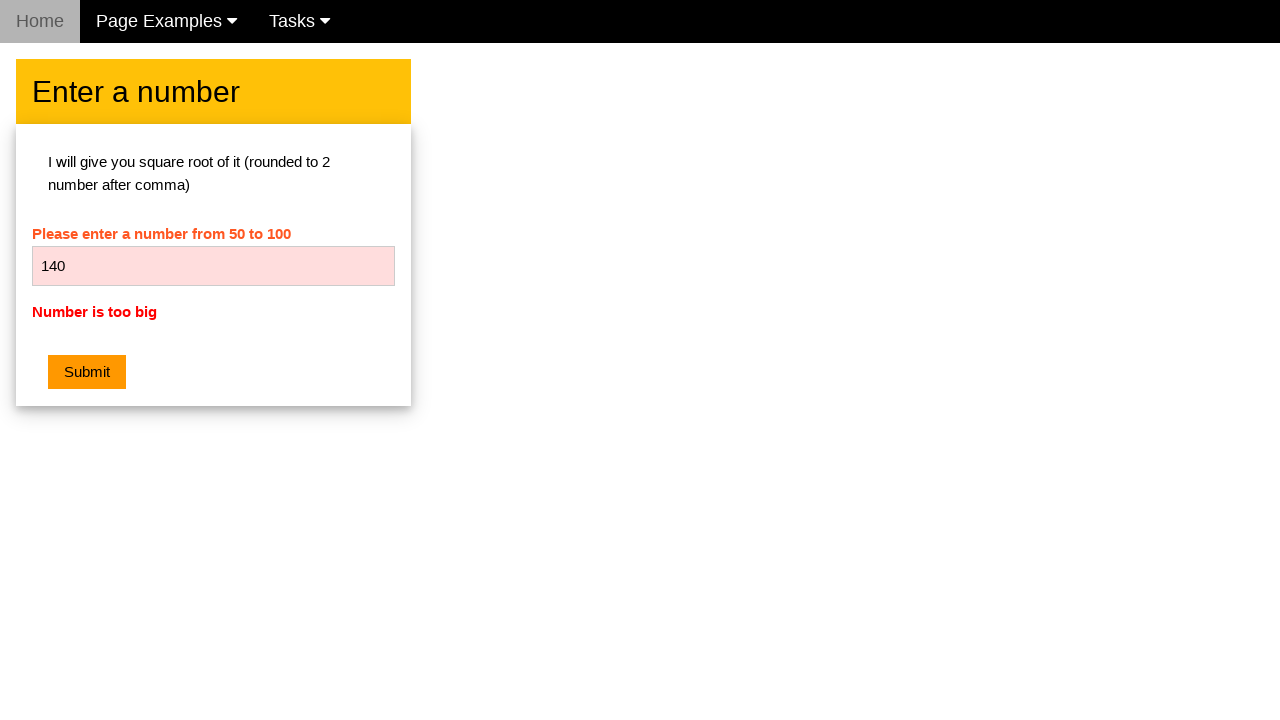

Verified 'Number is too big' error message appeared
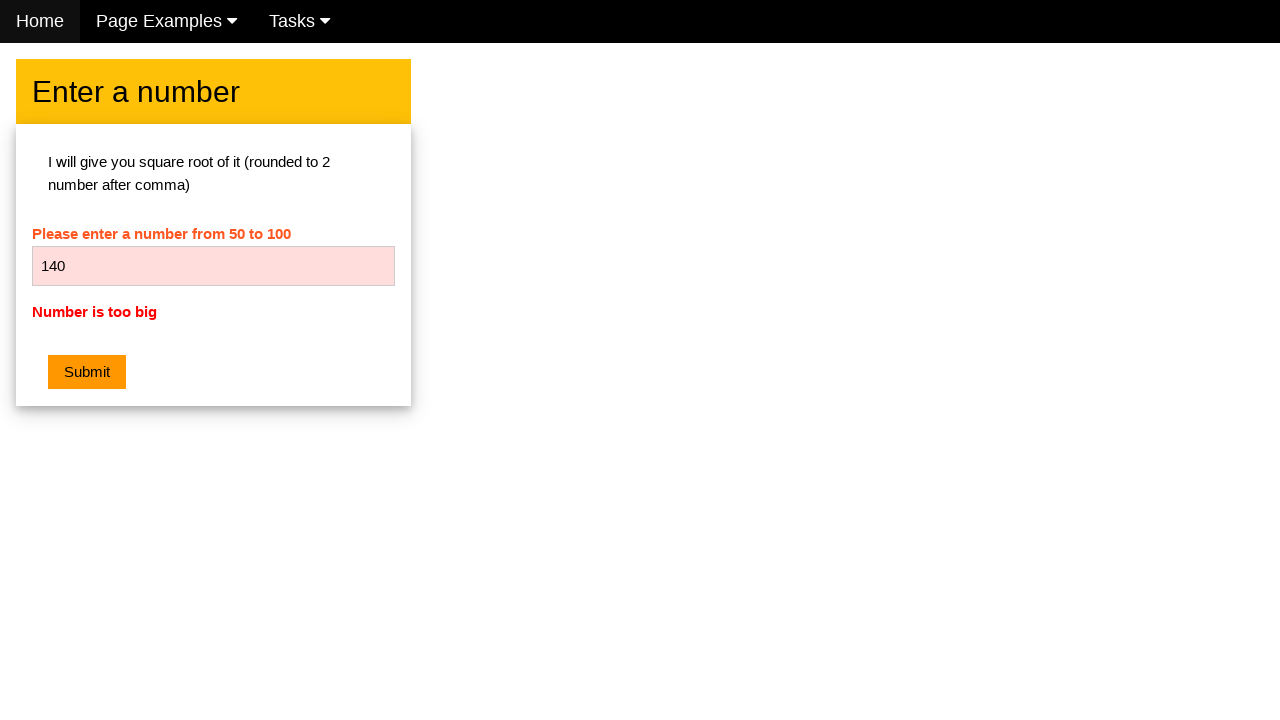

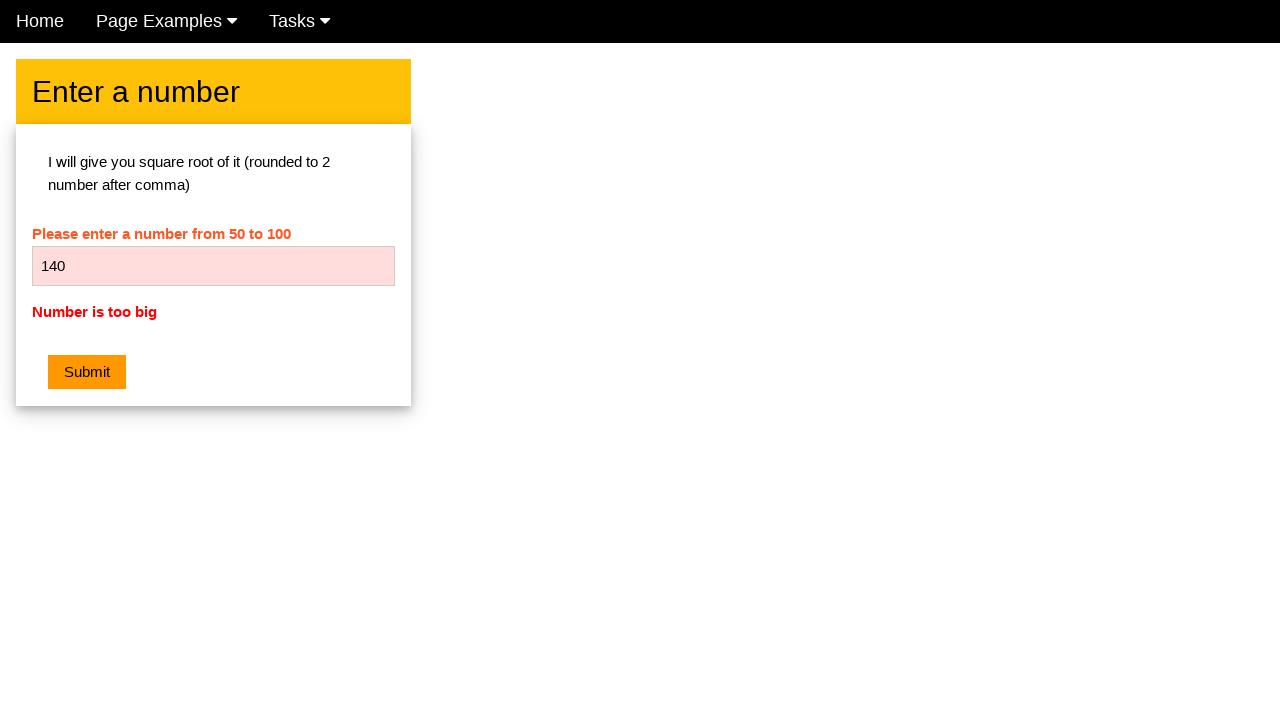